Tests browser window management by opening a new browser window and navigating to a second URL, demonstrating multi-window handling capabilities.

Starting URL: https://demo.nopcommerce.com/

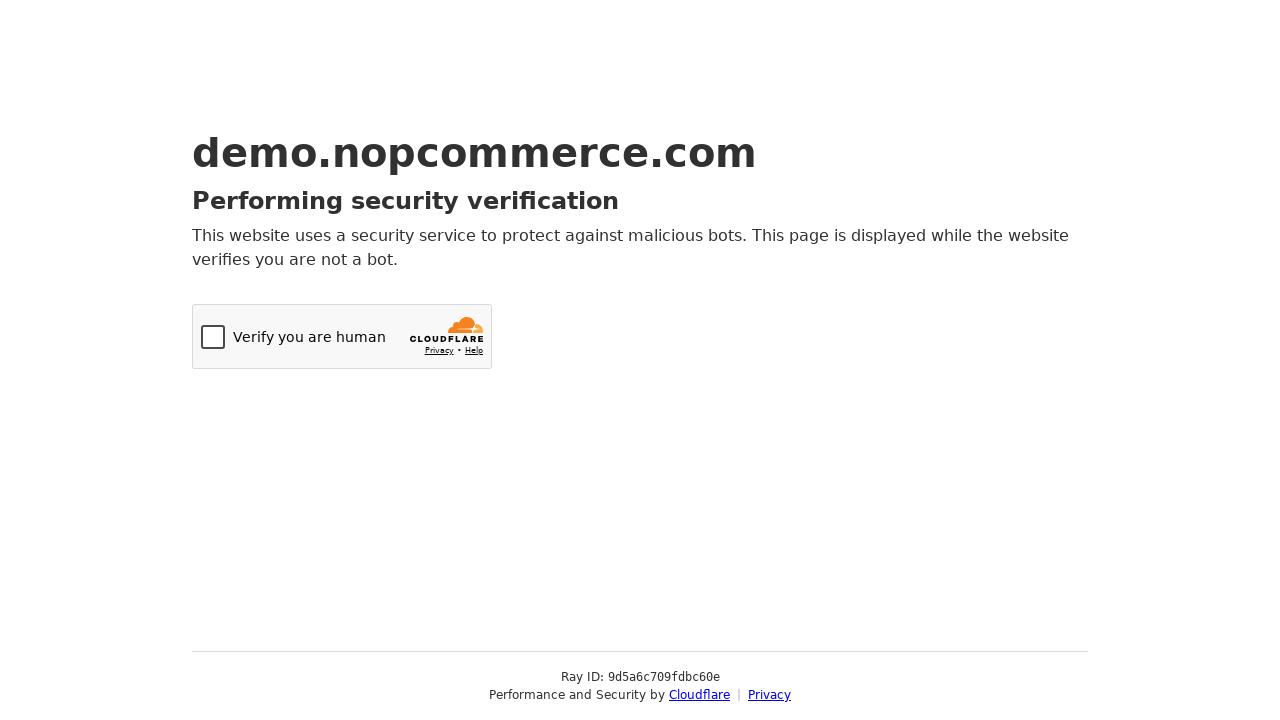

Opened a new browser window
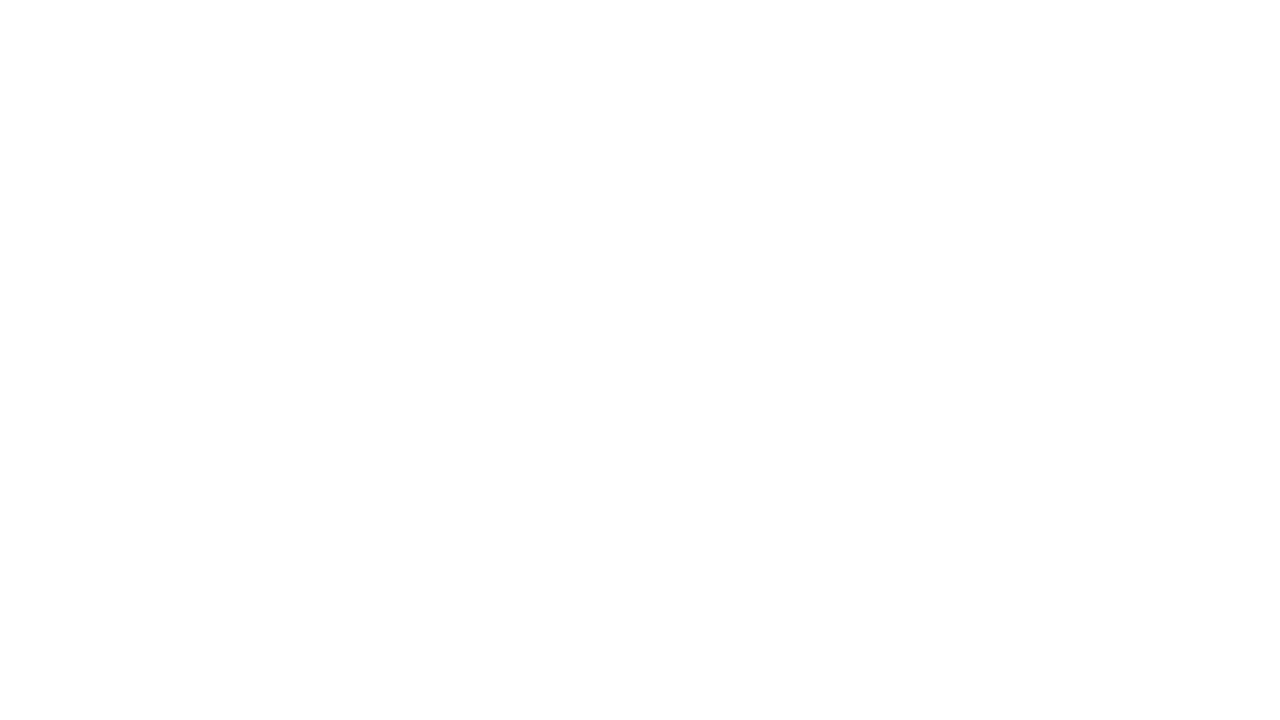

Navigated to OrangeHRM login page in new window
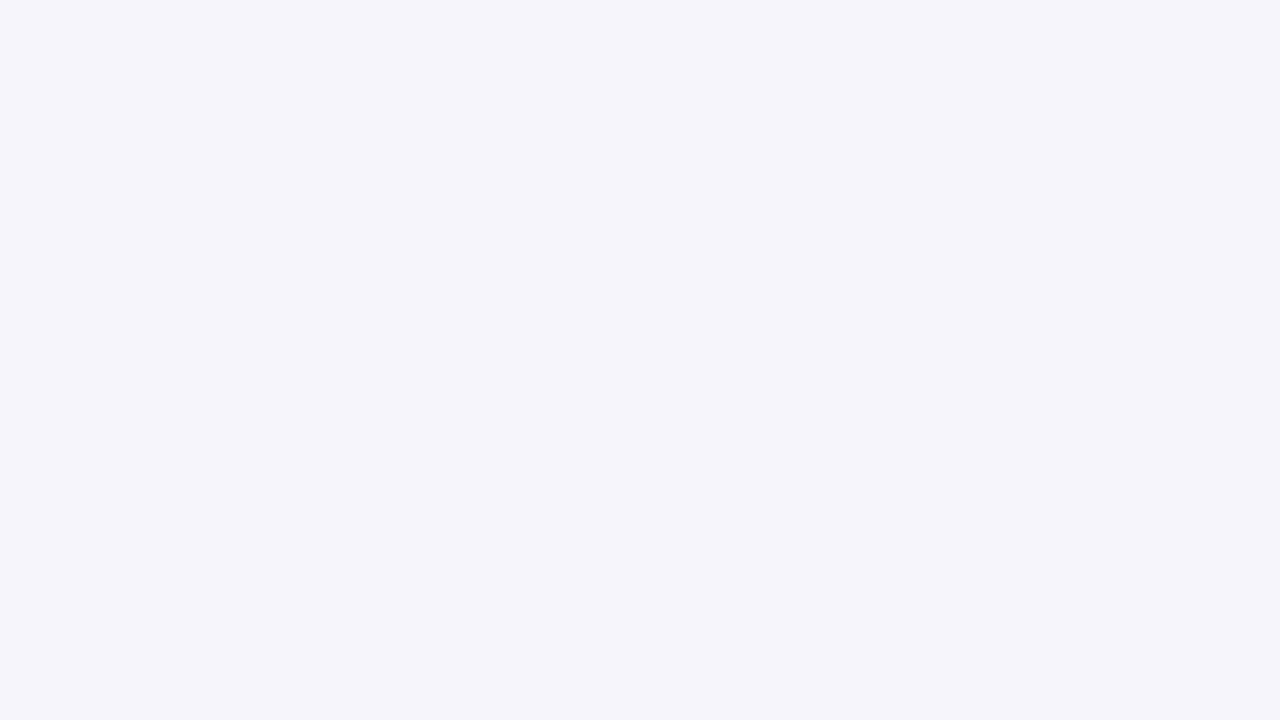

Waited for OrangeHRM page to load (domcontentloaded)
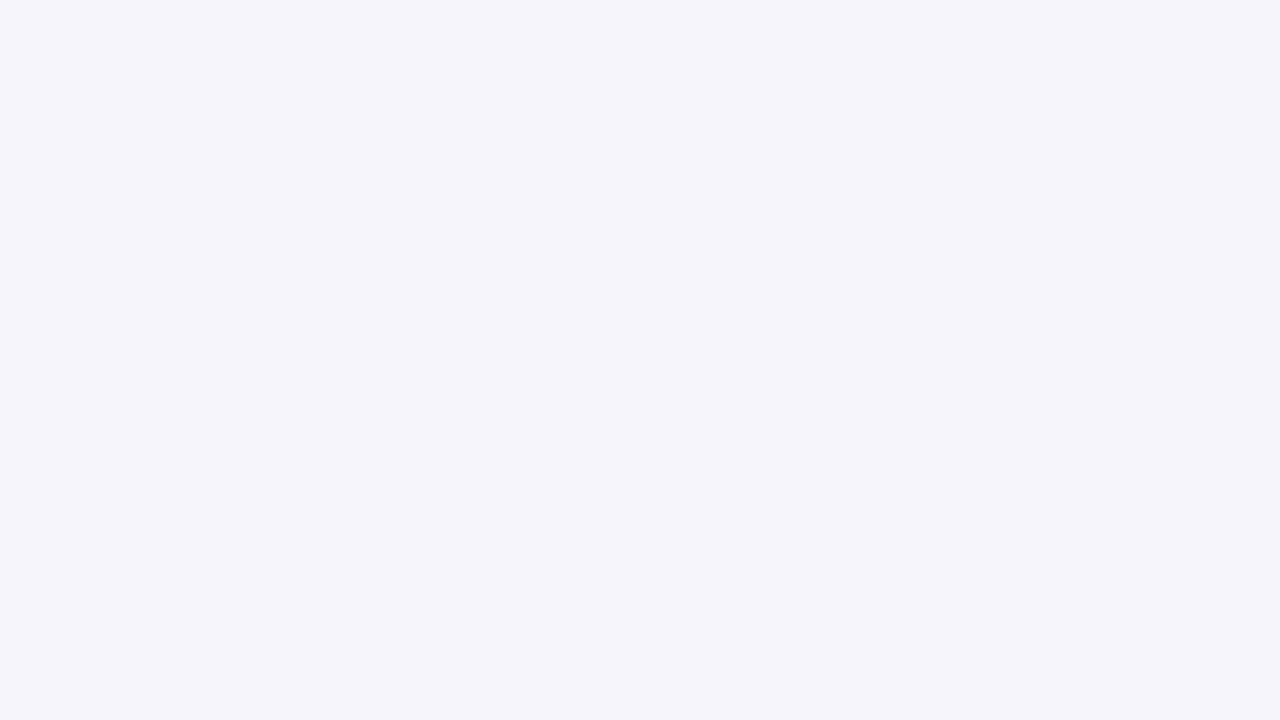

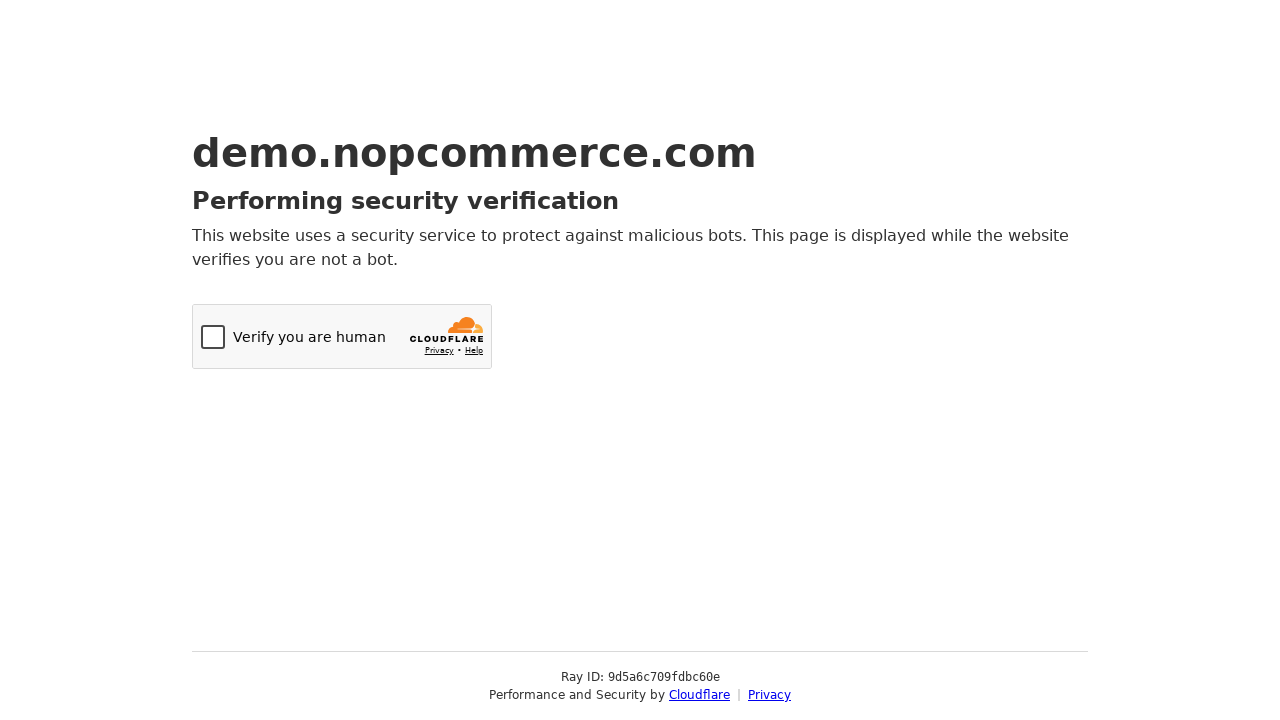